Tests a flight booking form by selecting the senior citizen discount checkbox, opening the passenger count dropdown, incrementing the adult count to 5, and verifying the passenger info displays correctly

Starting URL: https://rahulshettyacademy.com/dropdownsPractise/

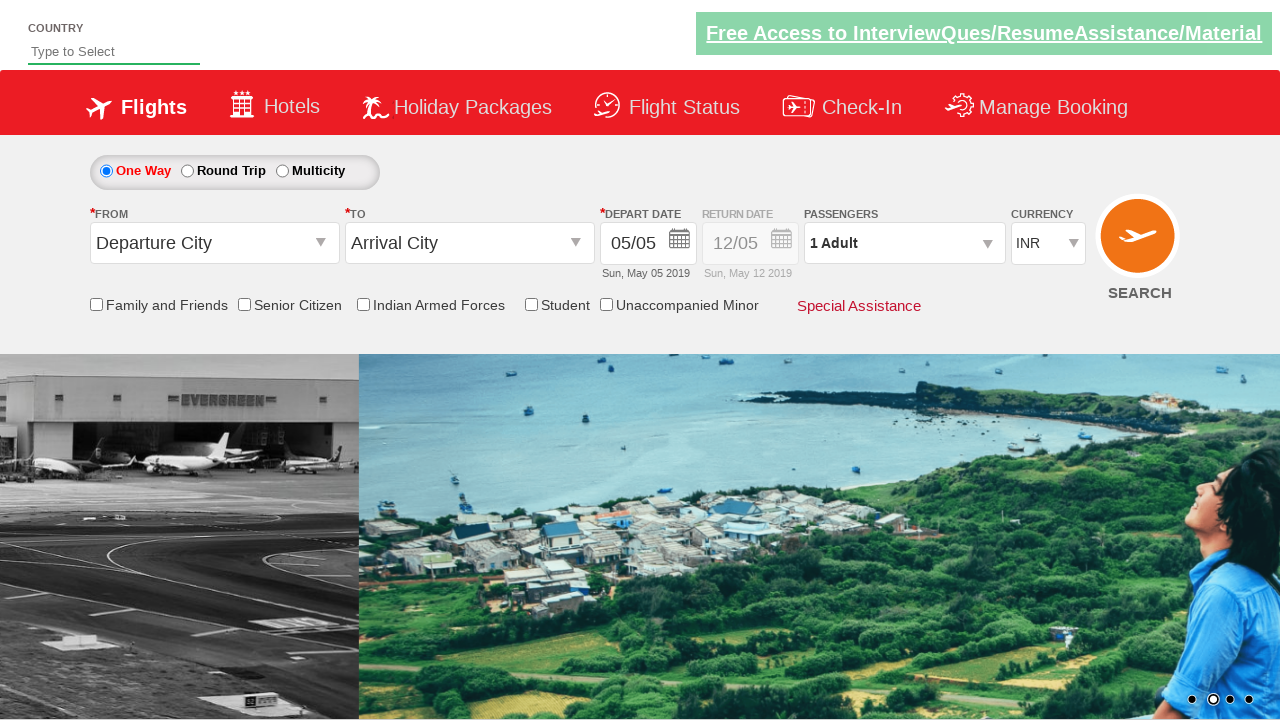

Verified senior citizen discount checkbox is not selected initially
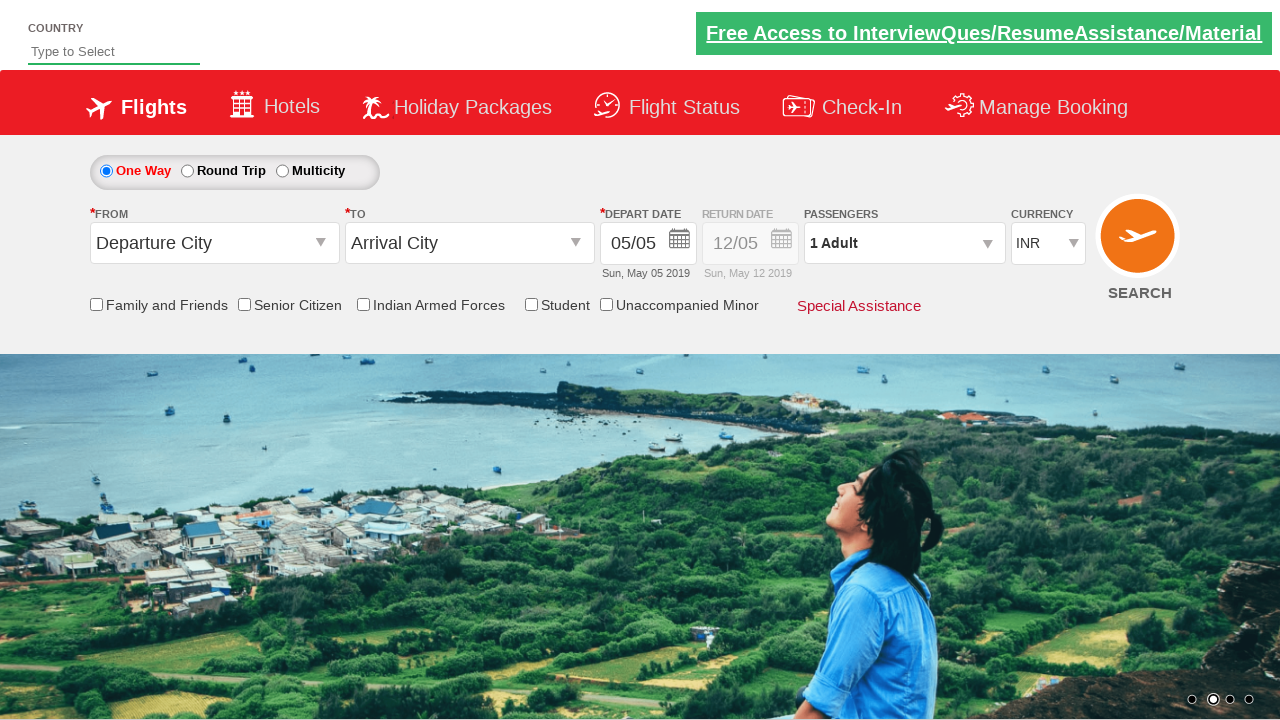

Clicked senior citizen discount checkbox at (244, 304) on input[id='ctl00_mainContent_chk_SeniorCitizenDiscount']
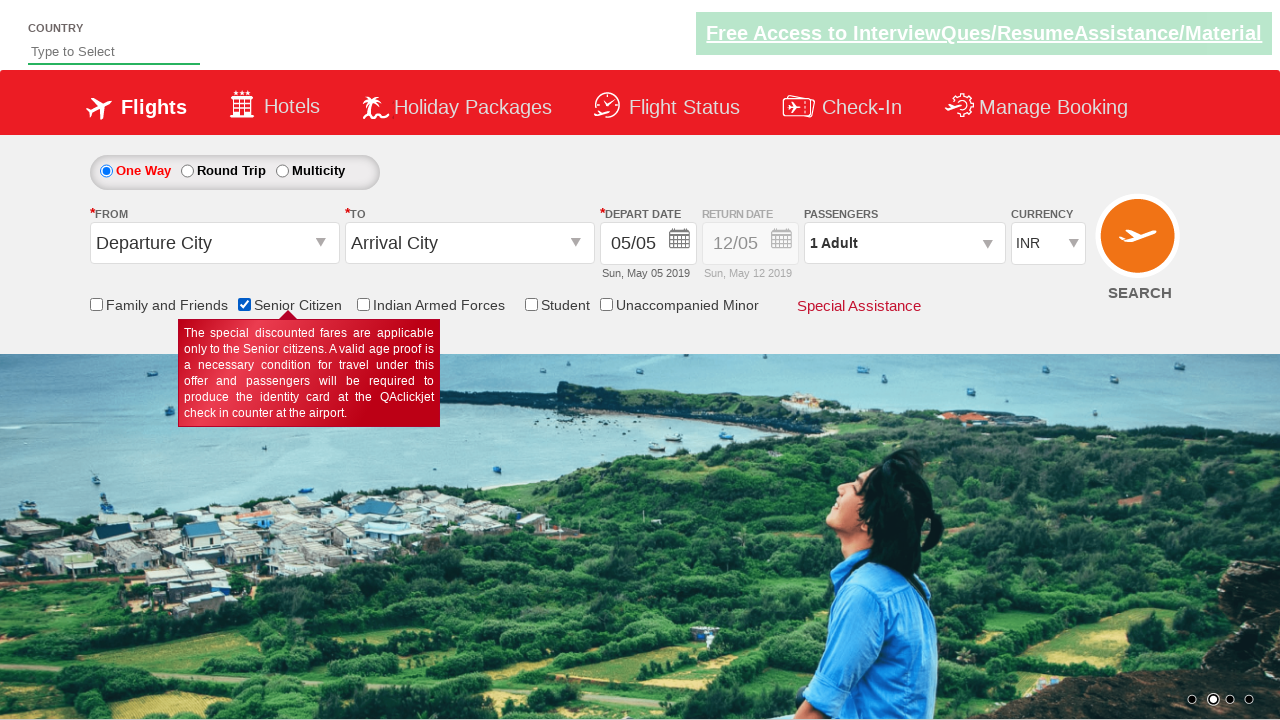

Verified senior citizen discount checkbox is now selected
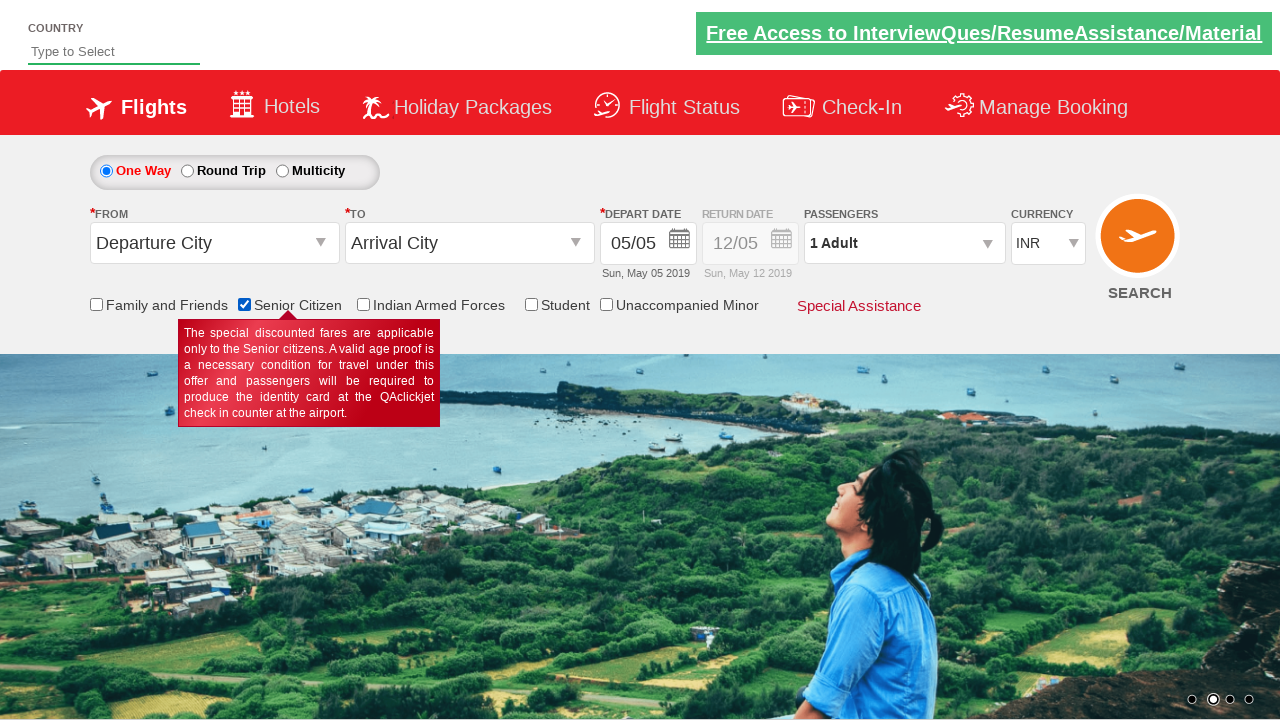

Clicked passenger info dropdown to open it at (904, 243) on #divpaxinfo
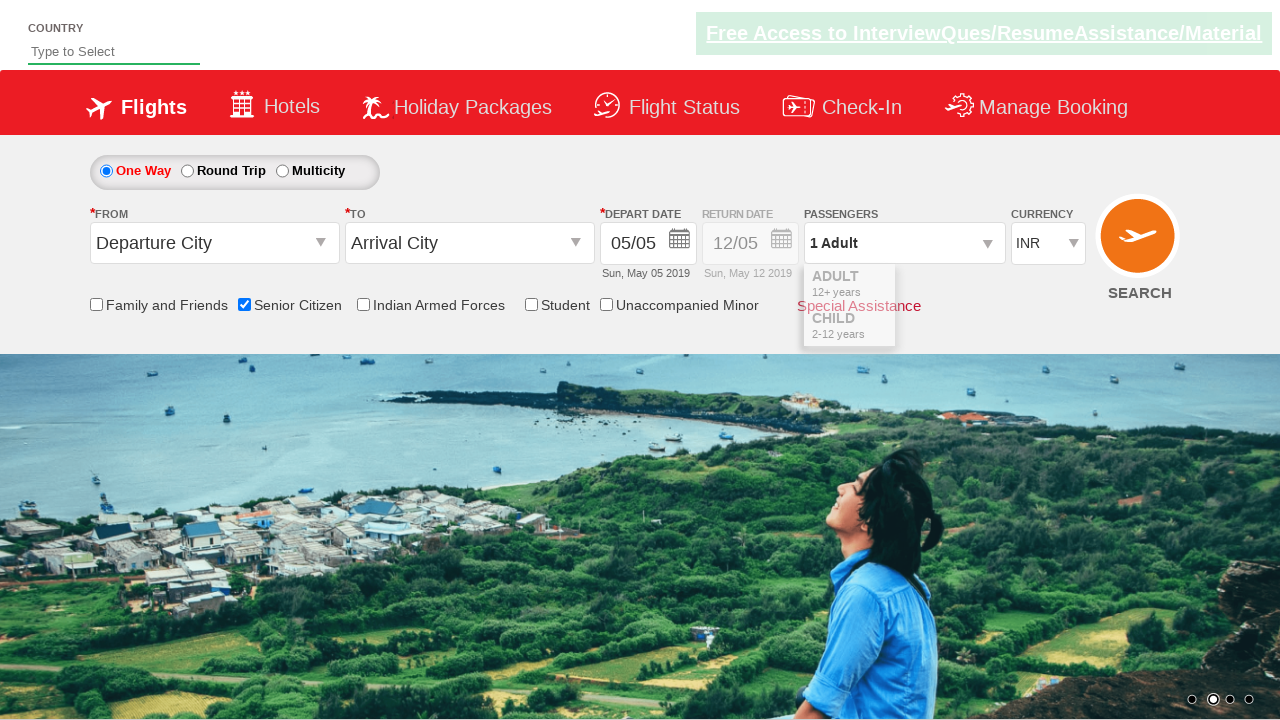

Waited 2 seconds for dropdown to fully load
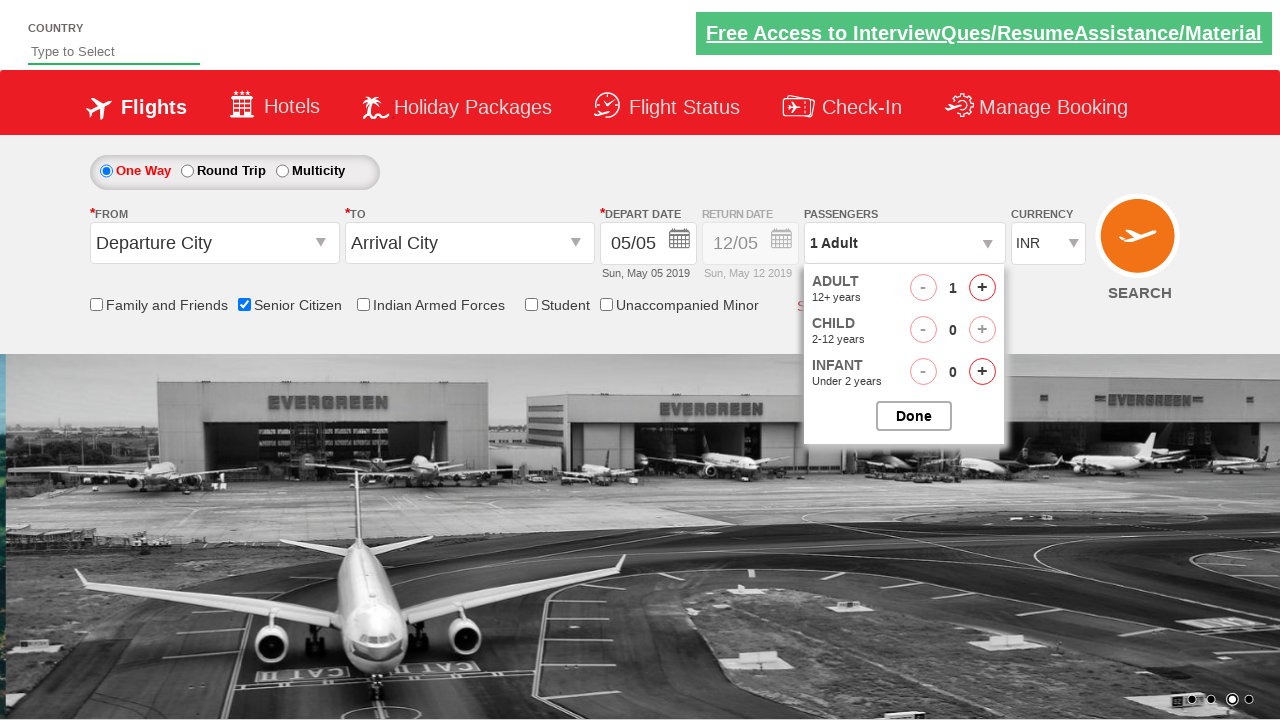

Incremented adult count (iteration 1 of 4) at (982, 288) on #hrefIncAdt
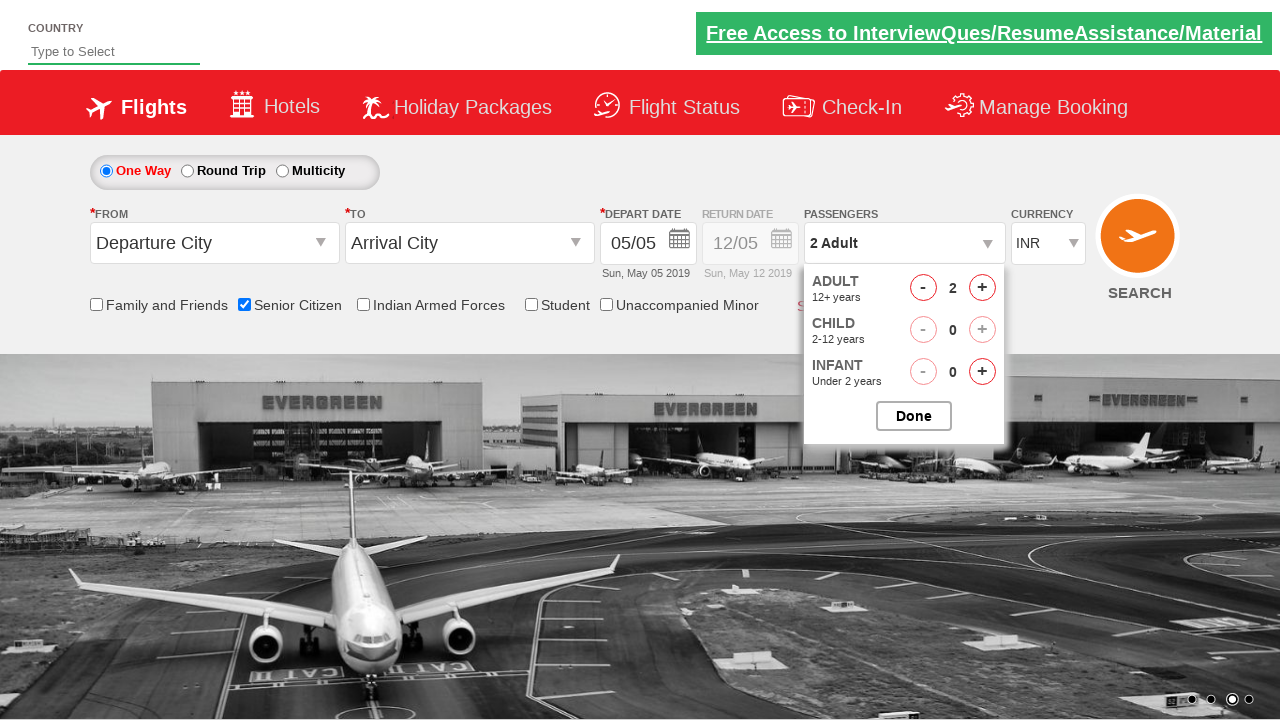

Incremented adult count (iteration 2 of 4) at (982, 288) on #hrefIncAdt
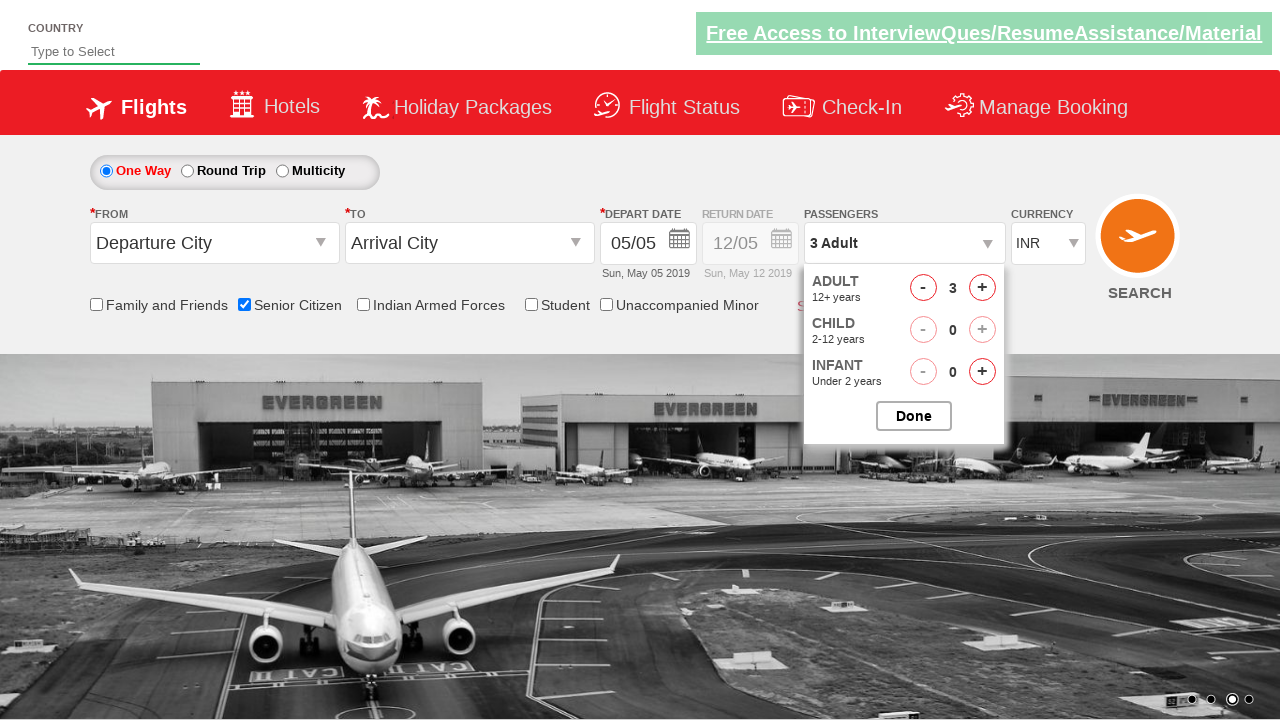

Incremented adult count (iteration 3 of 4) at (982, 288) on #hrefIncAdt
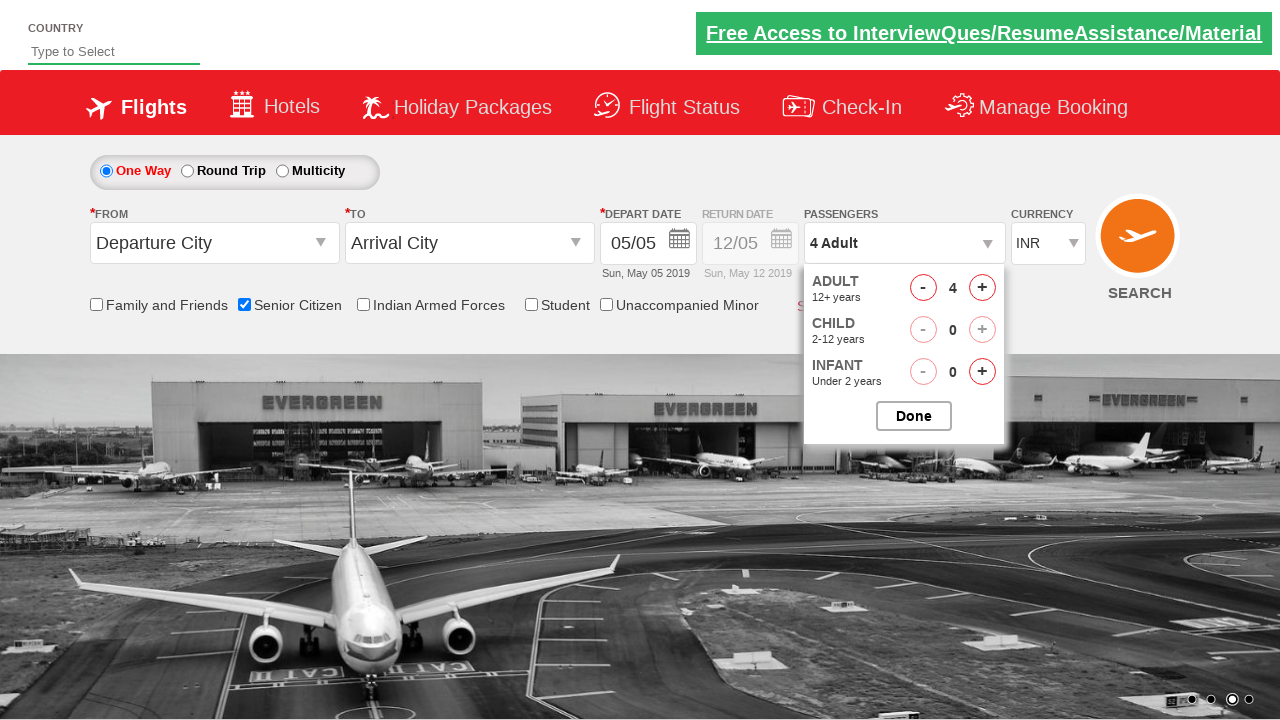

Incremented adult count (iteration 4 of 4) at (982, 288) on #hrefIncAdt
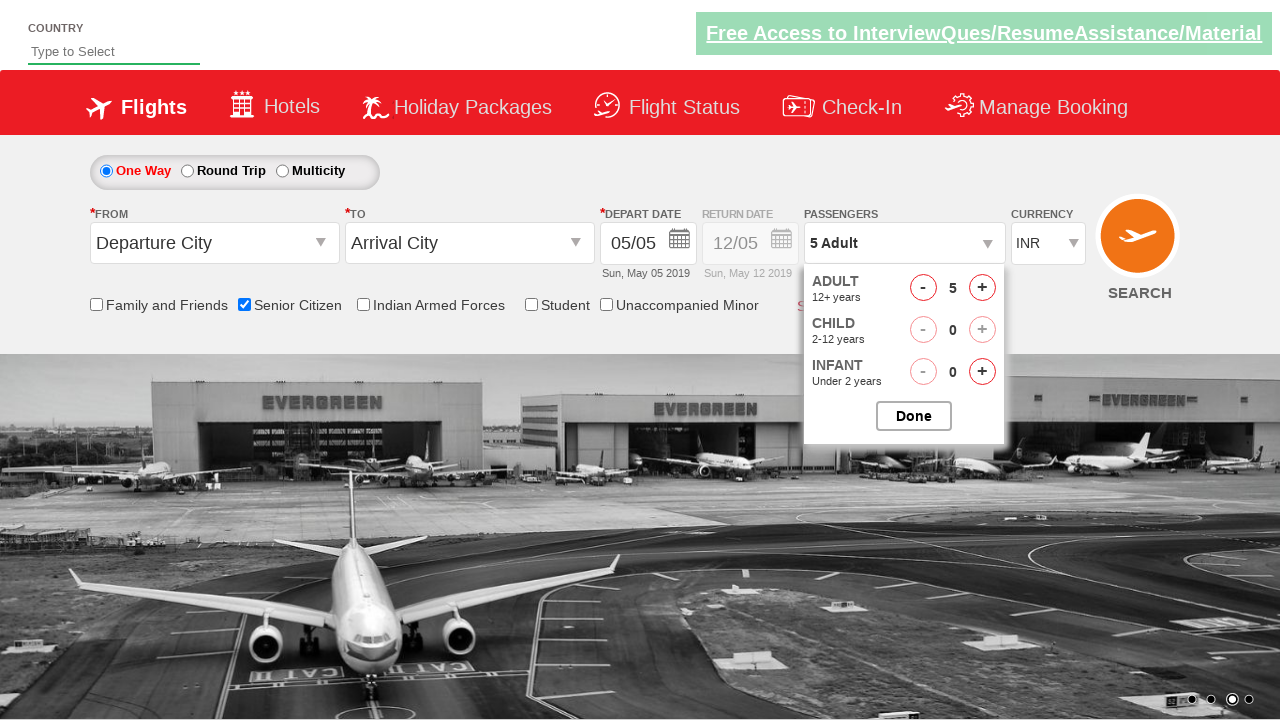

Closed passenger options dropdown at (914, 416) on #btnclosepaxoption
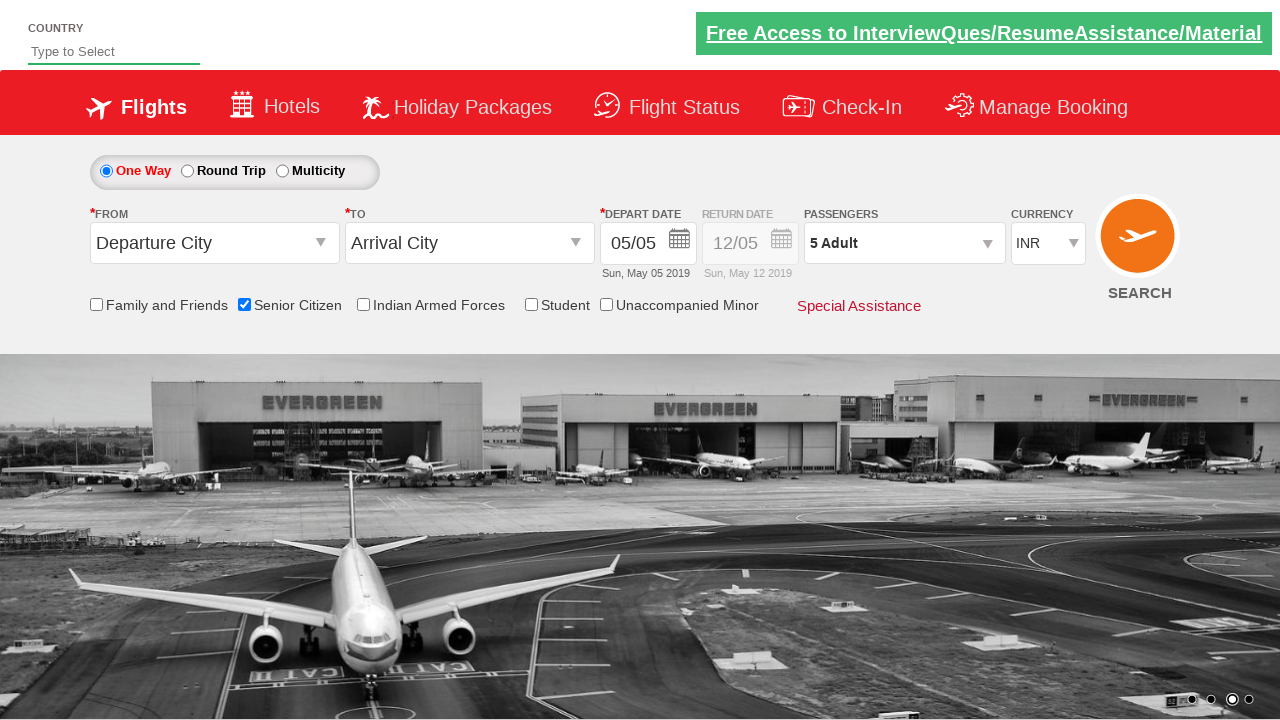

Verified passenger info displays '5 Adult'
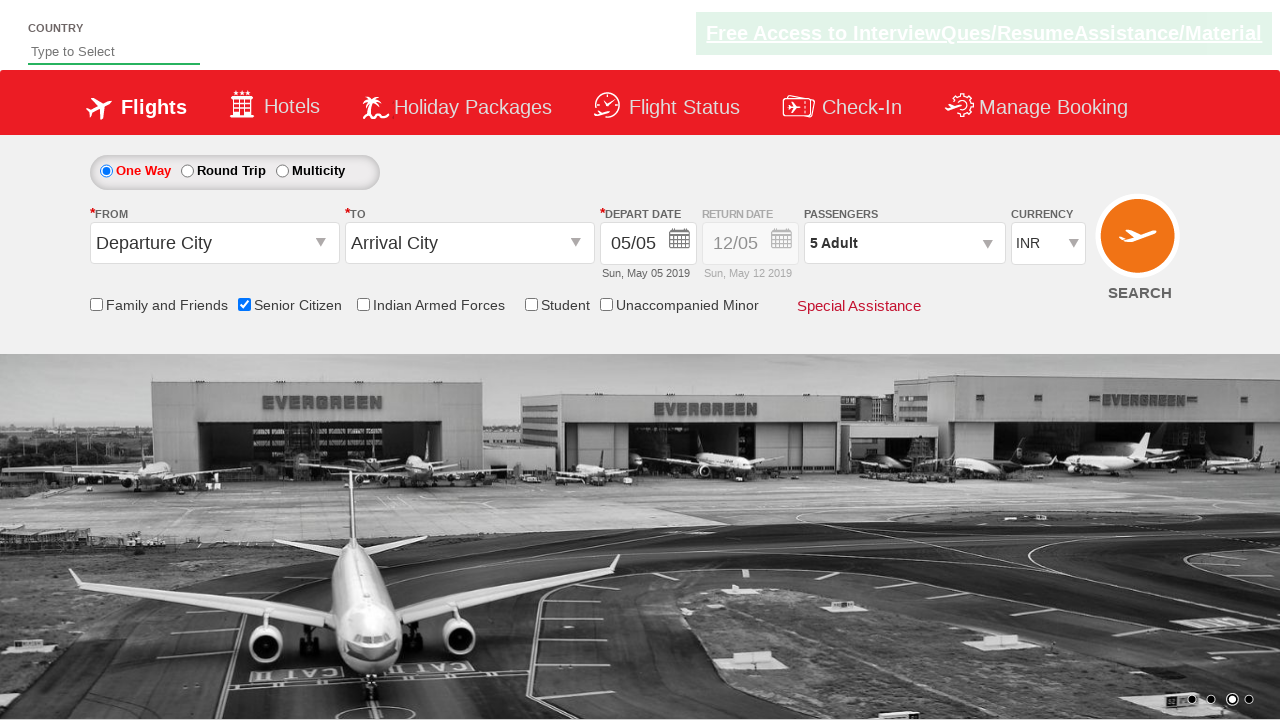

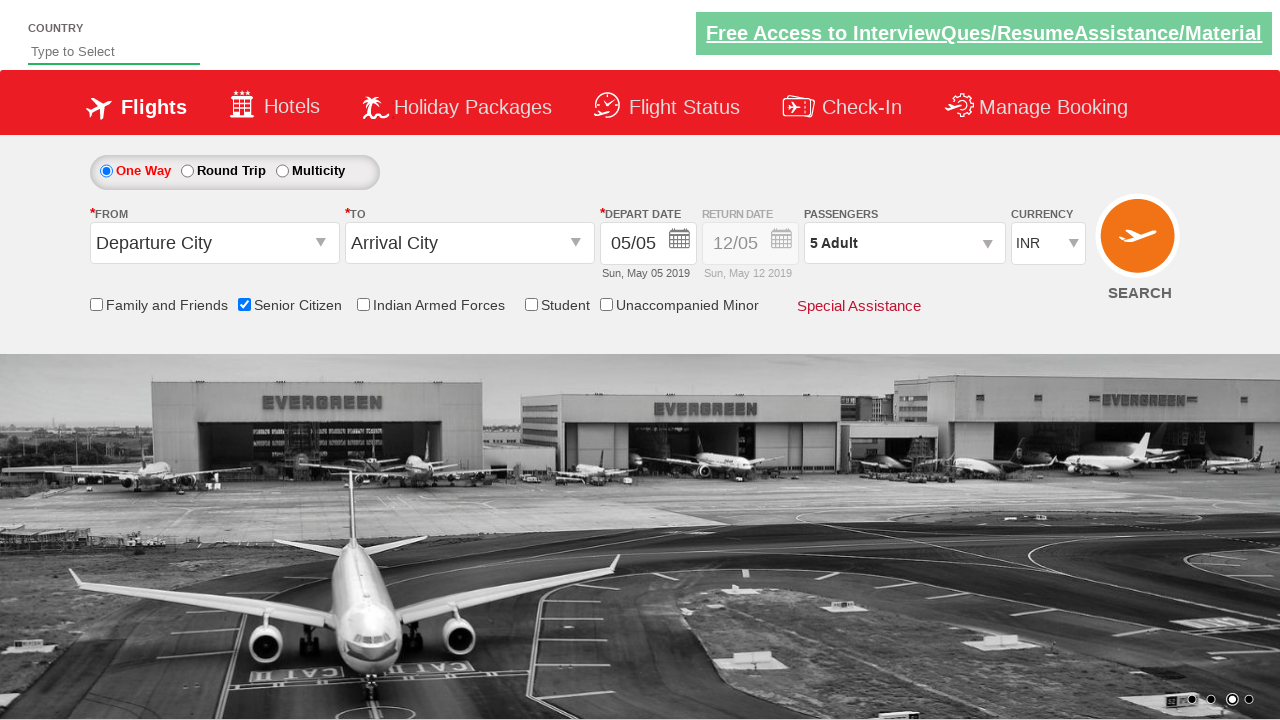